Tests dropdown functionality on a practice automation page by interacting with a select element and verifying its options

Starting URL: https://www.rahulshettyacademy.com/AutomationPractice/

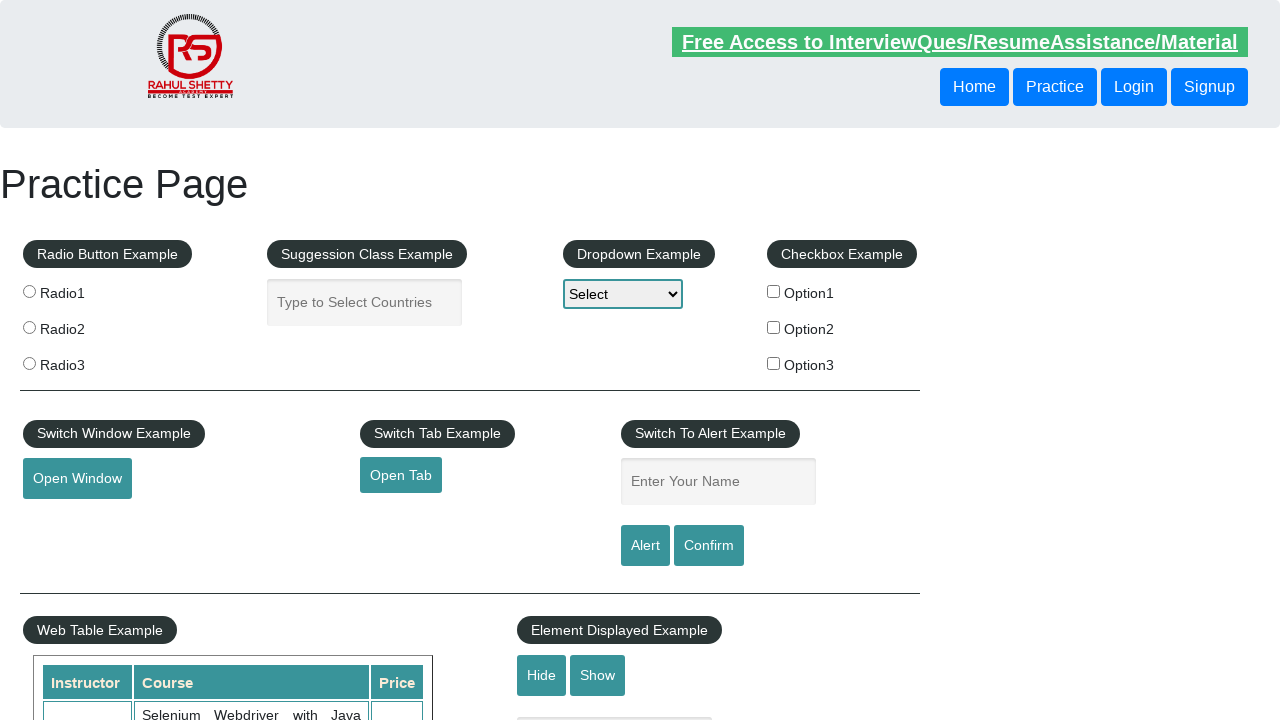

Waited for dropdown element to be visible
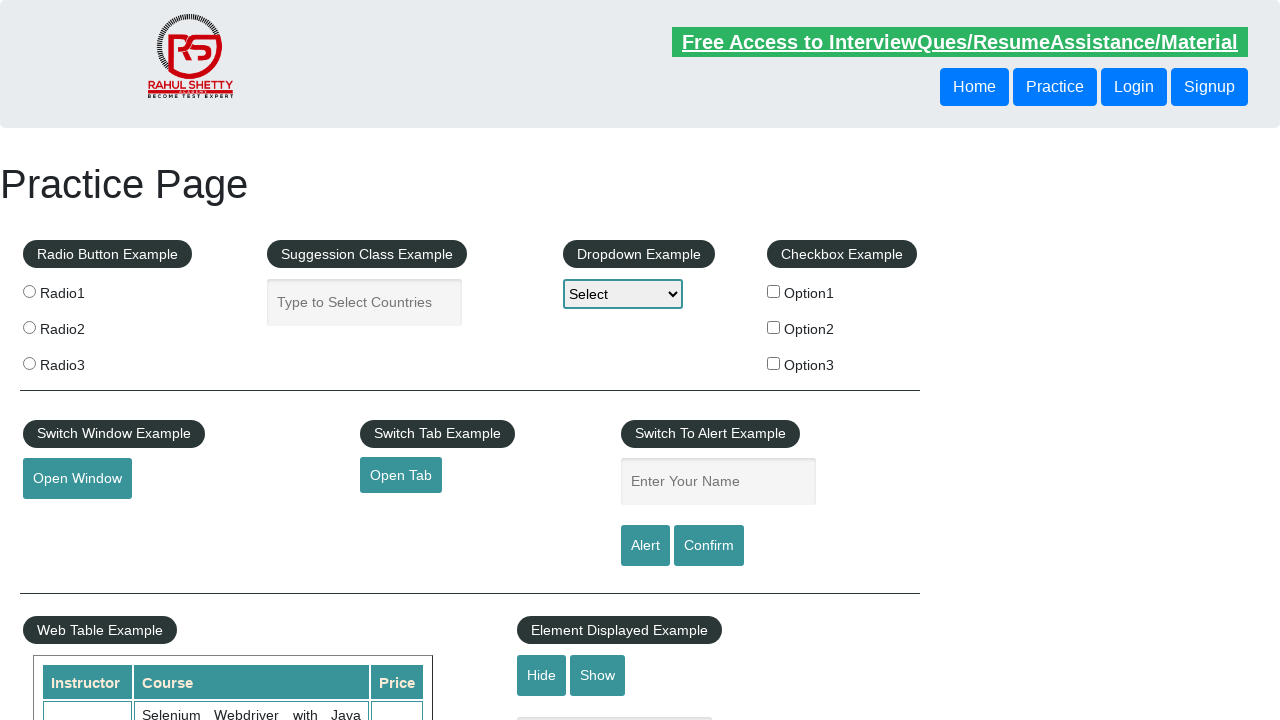

Located dropdown element
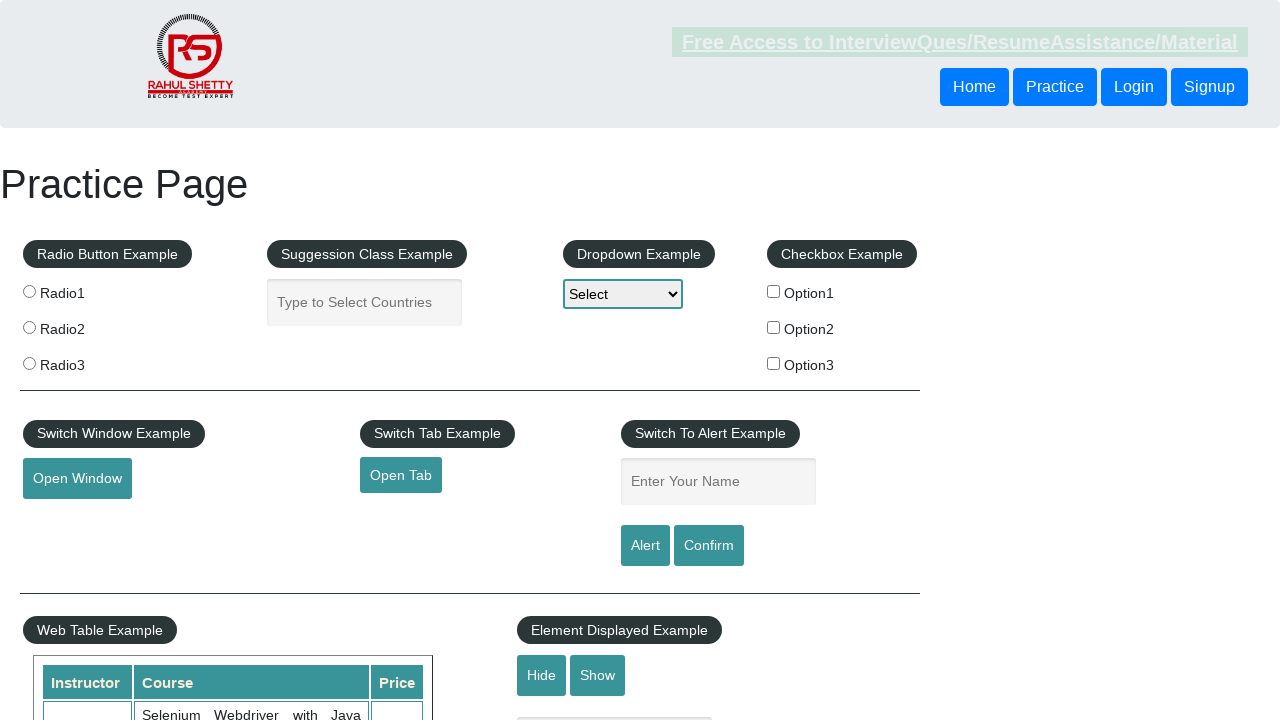

Selected 'option1' from dropdown on #dropdown-class-example
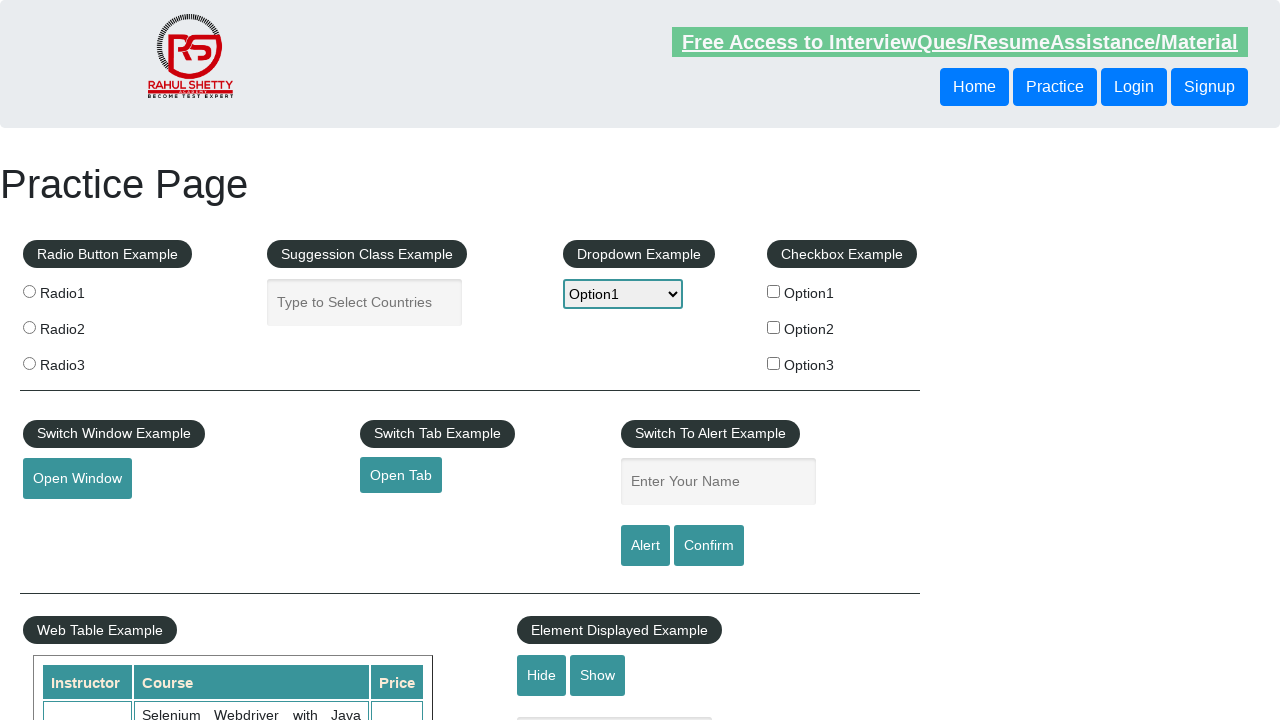

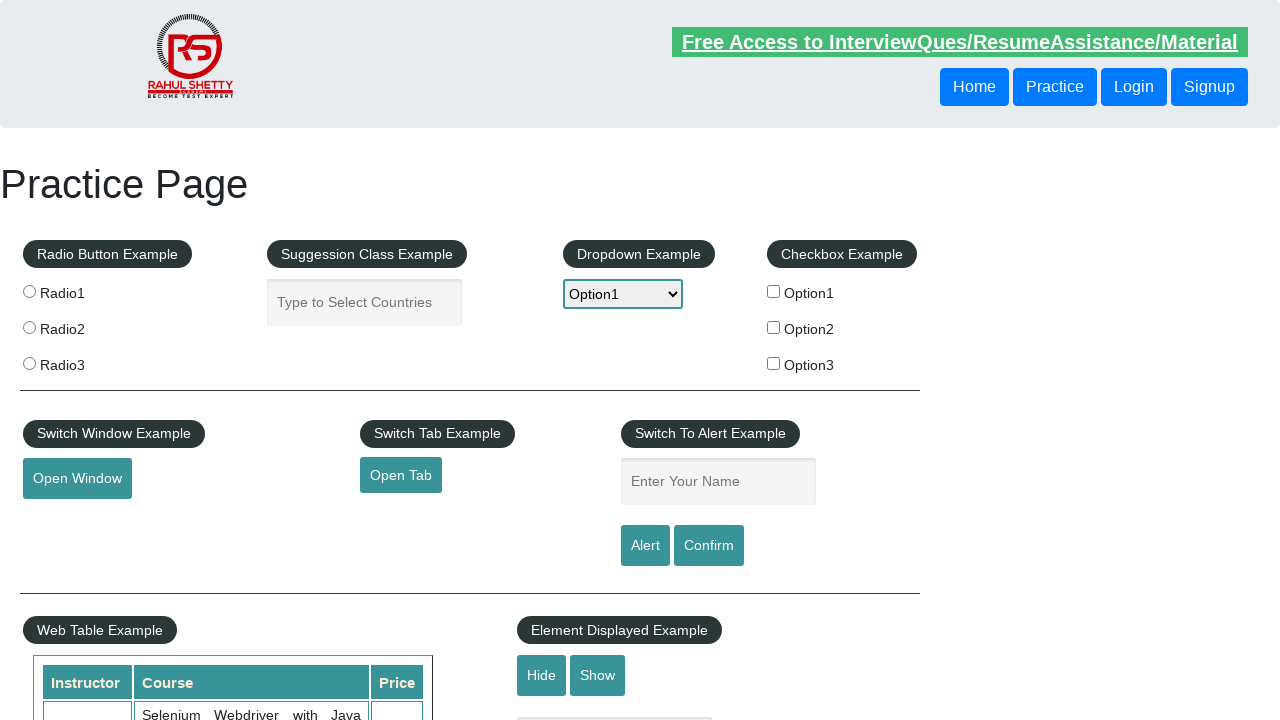